Tests product details page by navigating to products section, clicking on a specific product, and verifying that product information elements (name, category, price, availability, condition, brand) are displayed.

Starting URL: https://automationexercise.com/

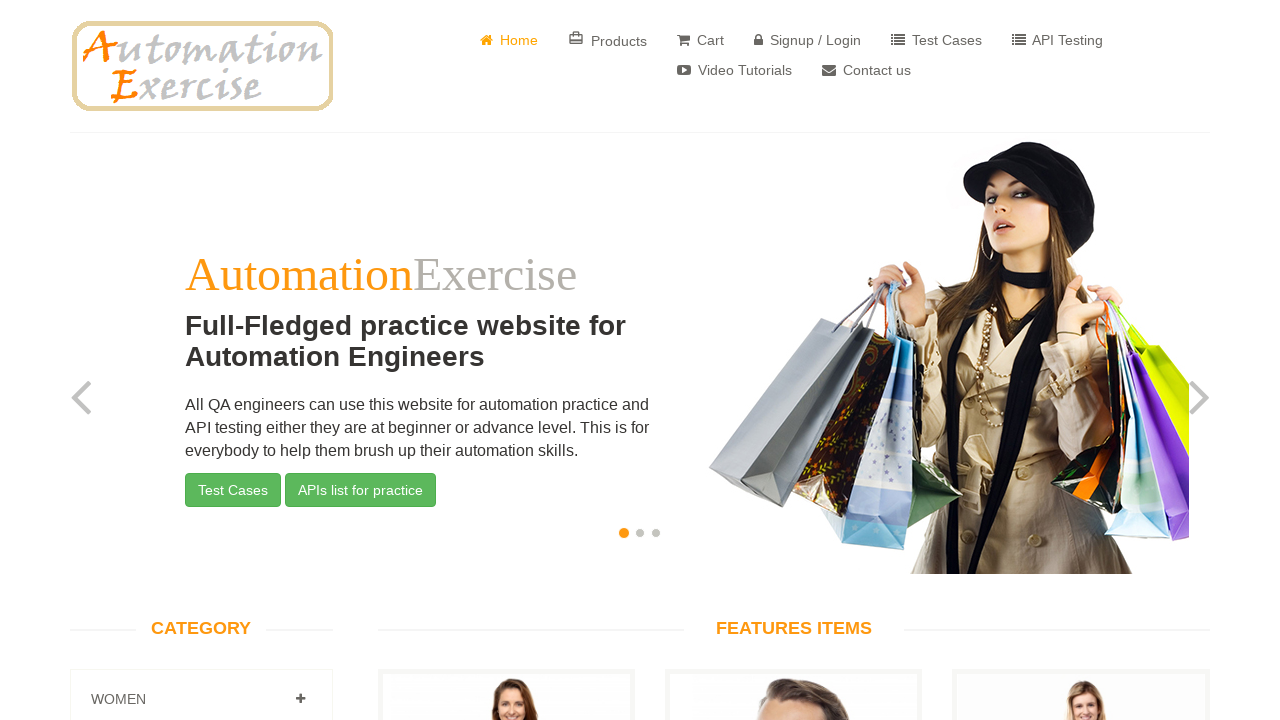

Verified homepage banner is displayed
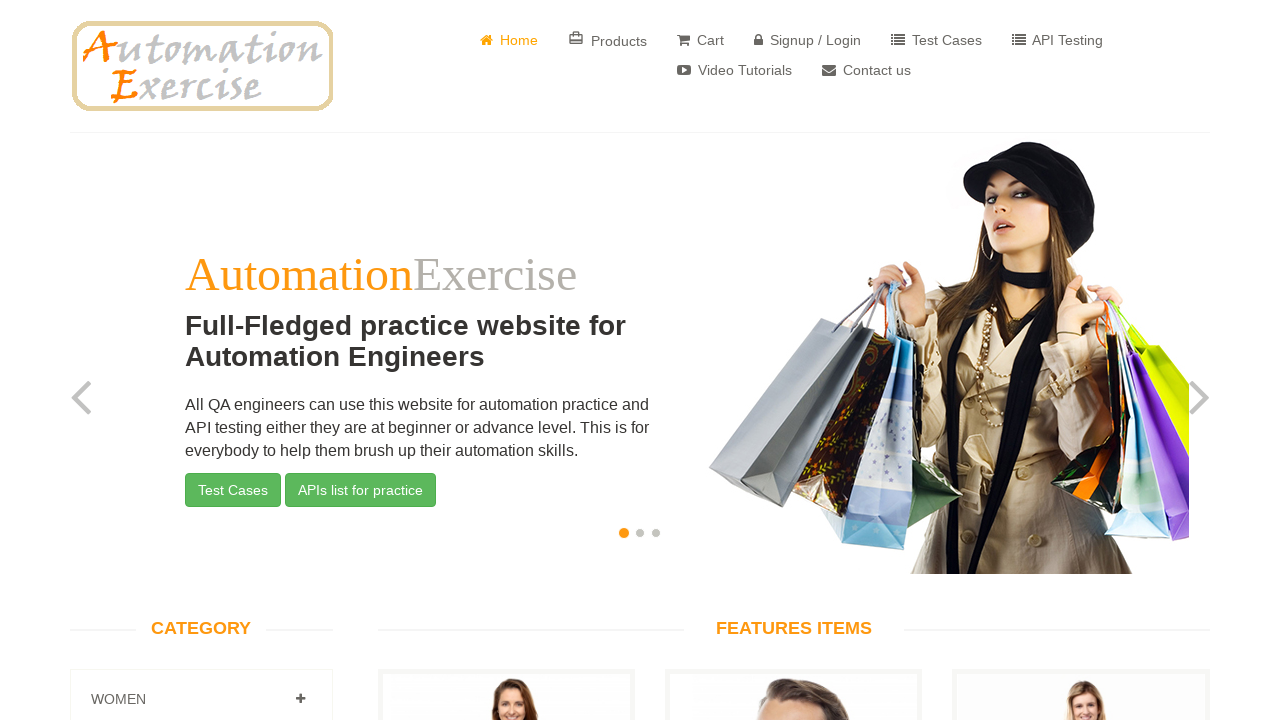

Clicked on Products link at (608, 40) on a[href='/products']
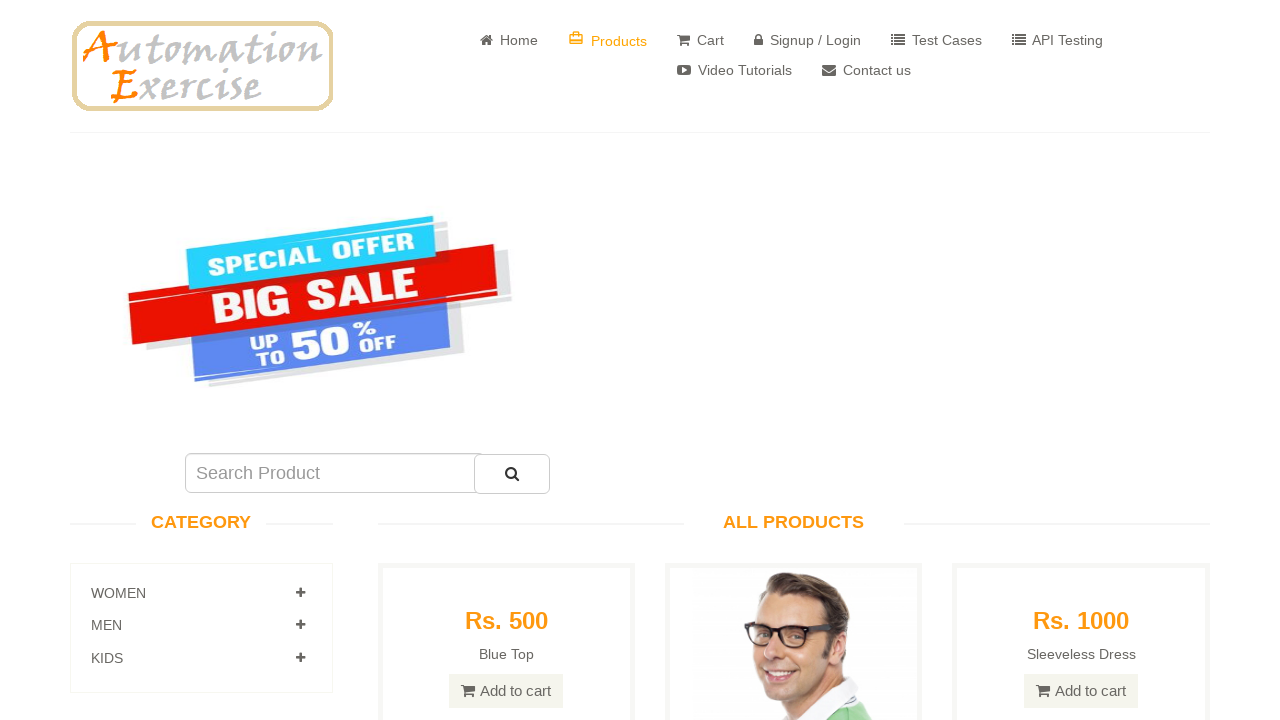

Verified products page title is displayed
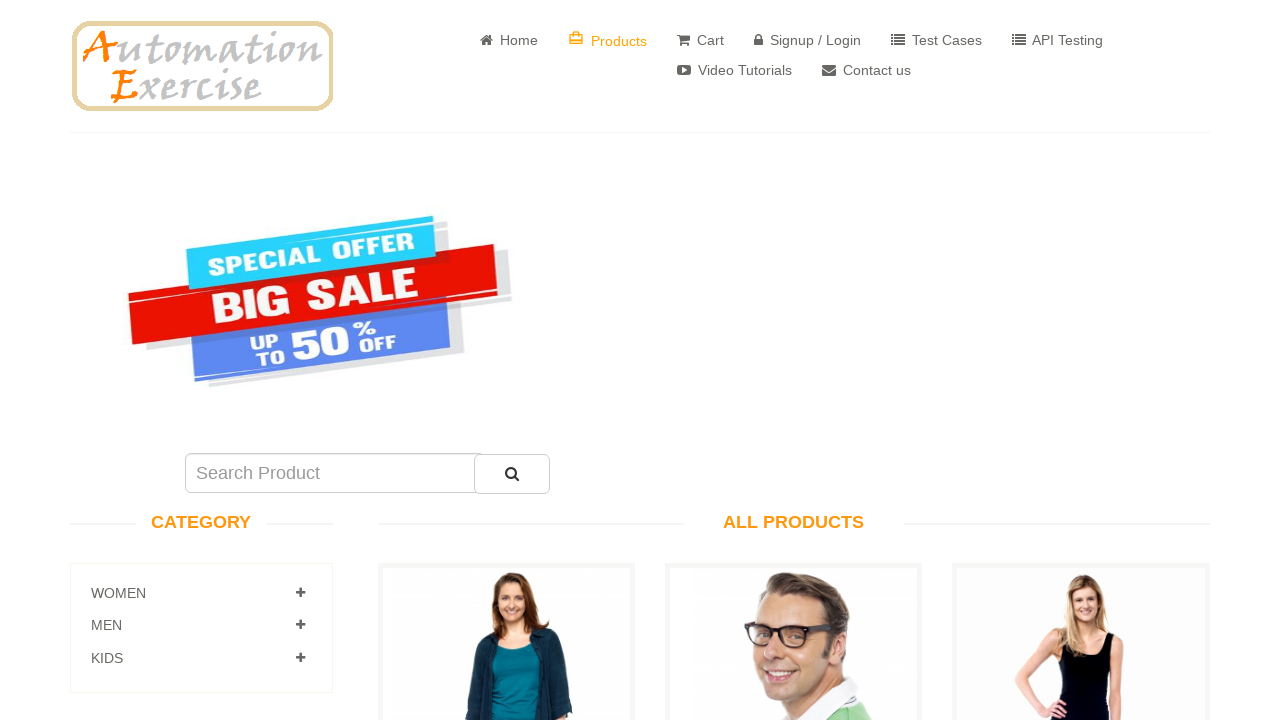

Clicked on first product details link at (506, 361) on a[href='/product_details/1']
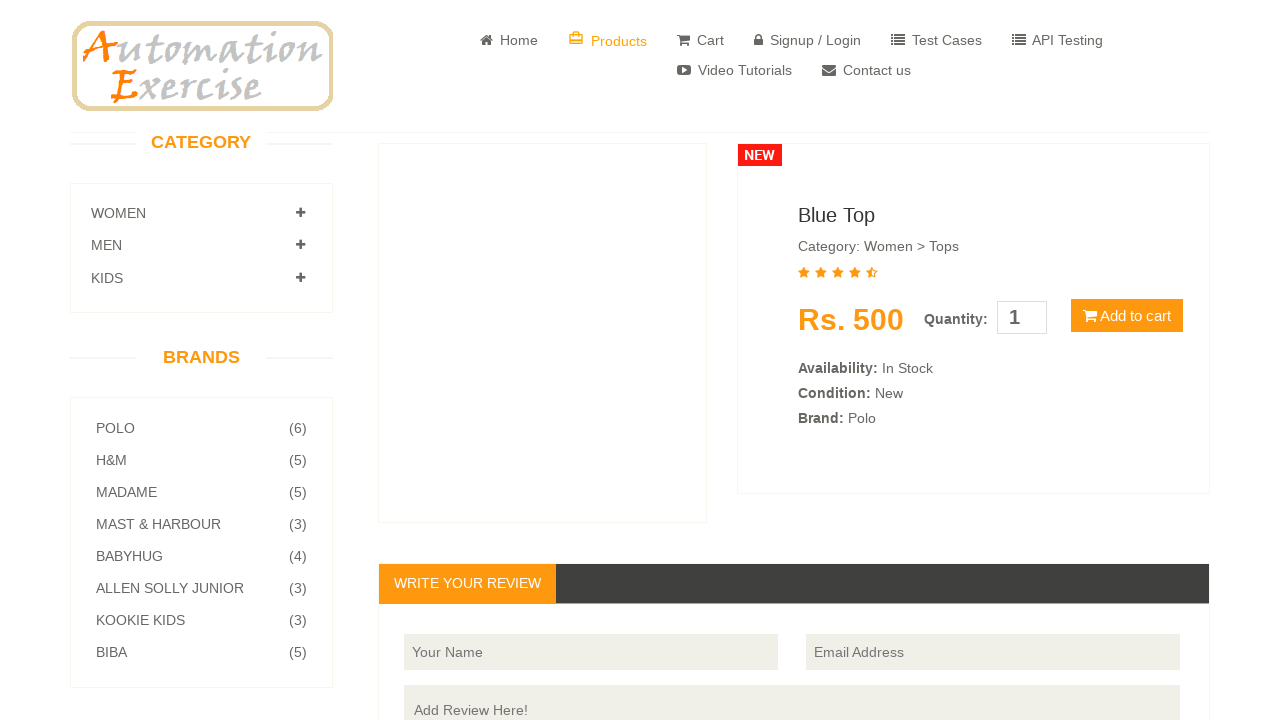

Verified product name element is displayed
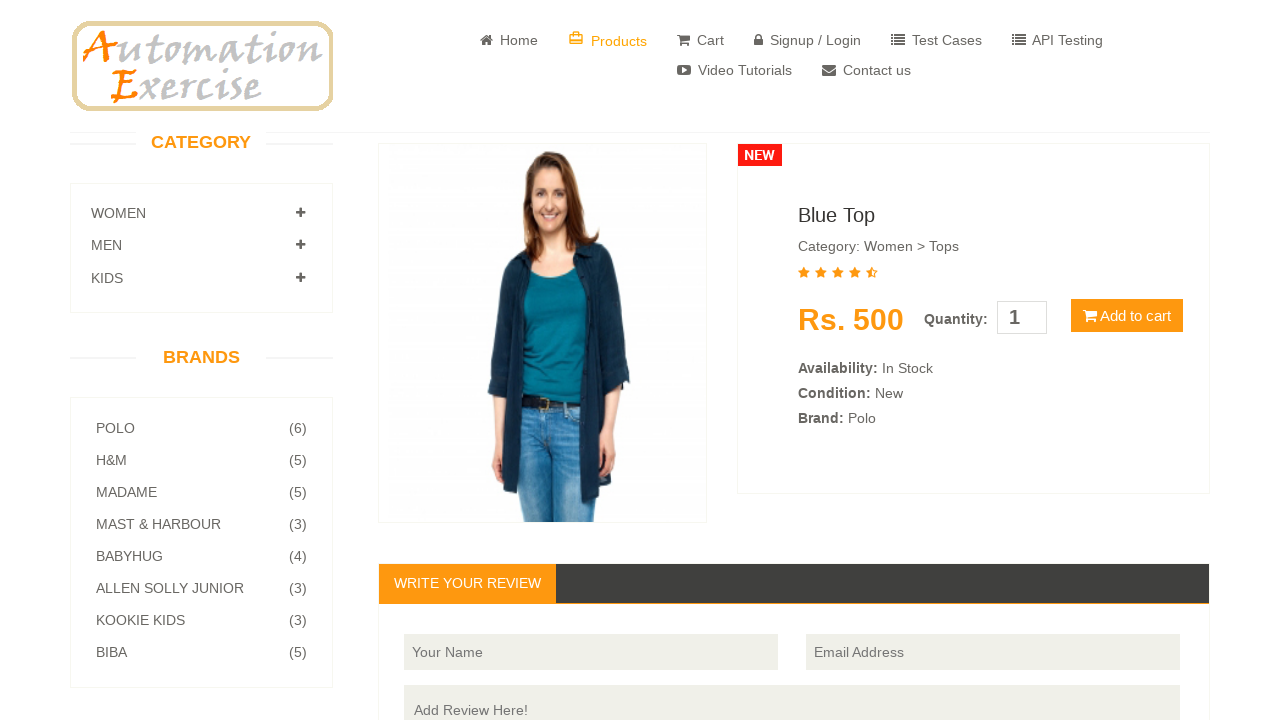

Verified product information elements (category, price, availability, condition, brand) are displayed
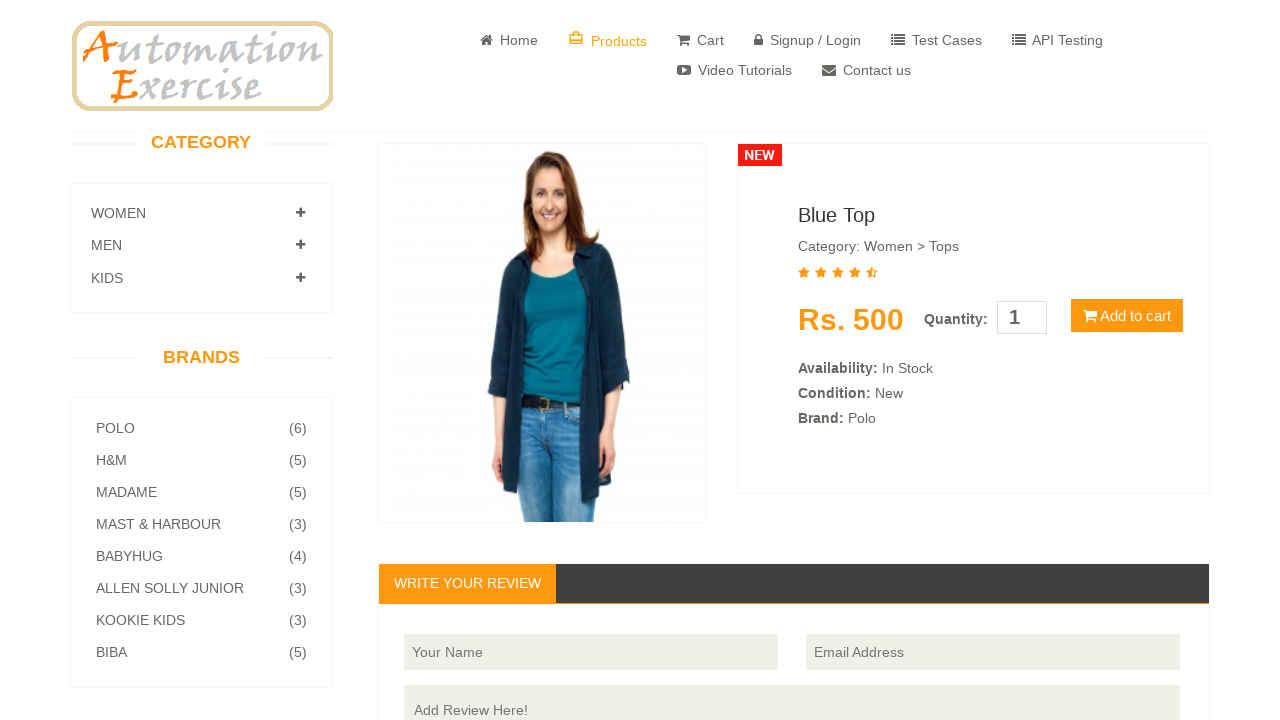

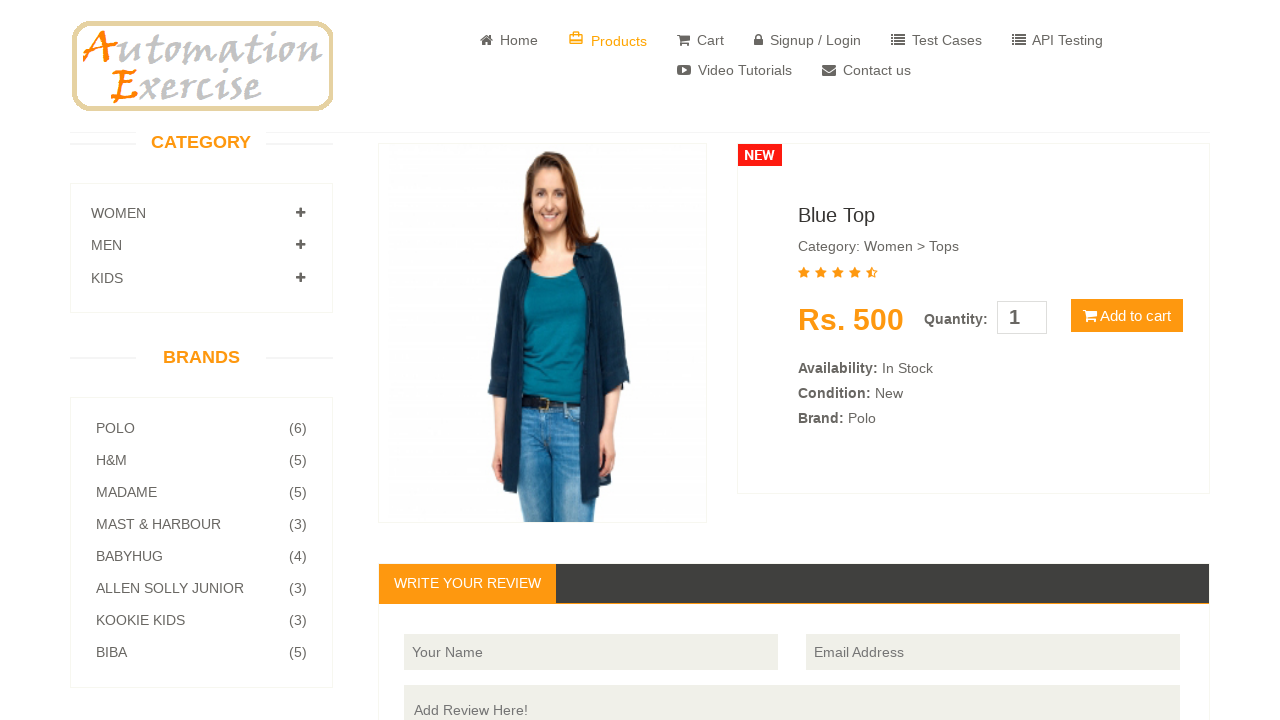